Tests jQuery UI drag and drop functionality by dragging an element from source to target within an iframe

Starting URL: https://jqueryui.com/droppable/

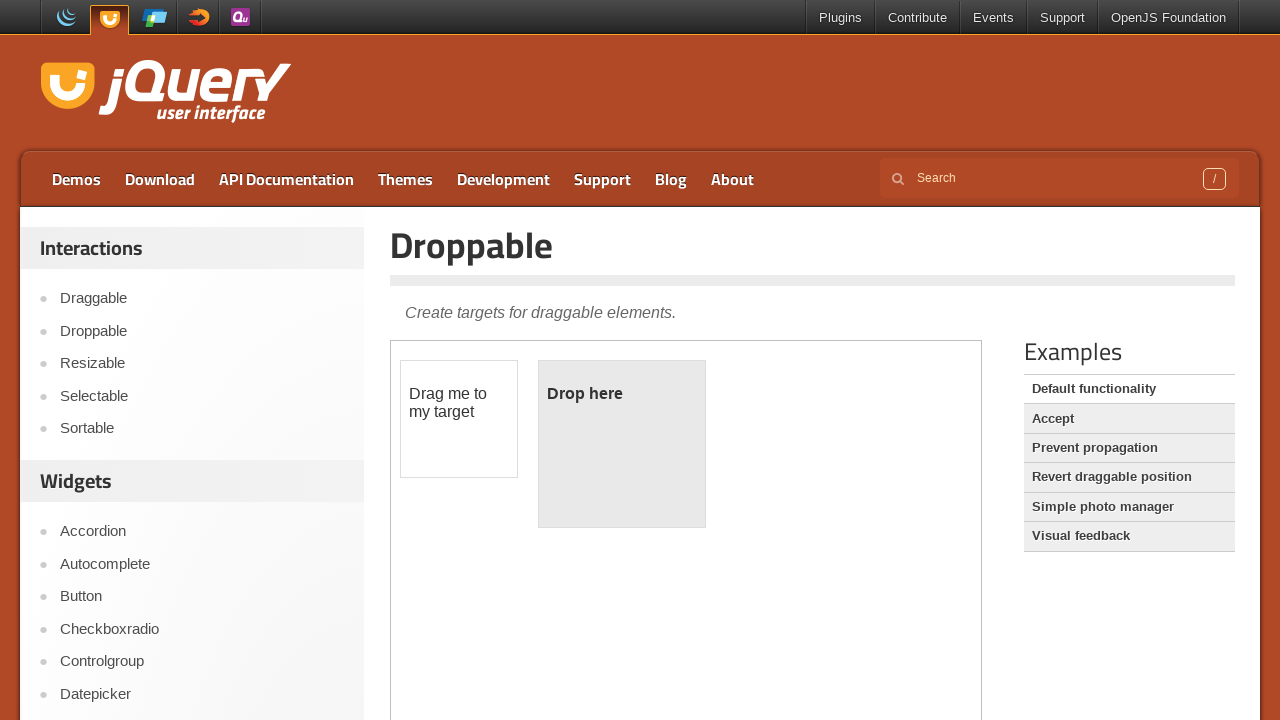

Located the demo iframe
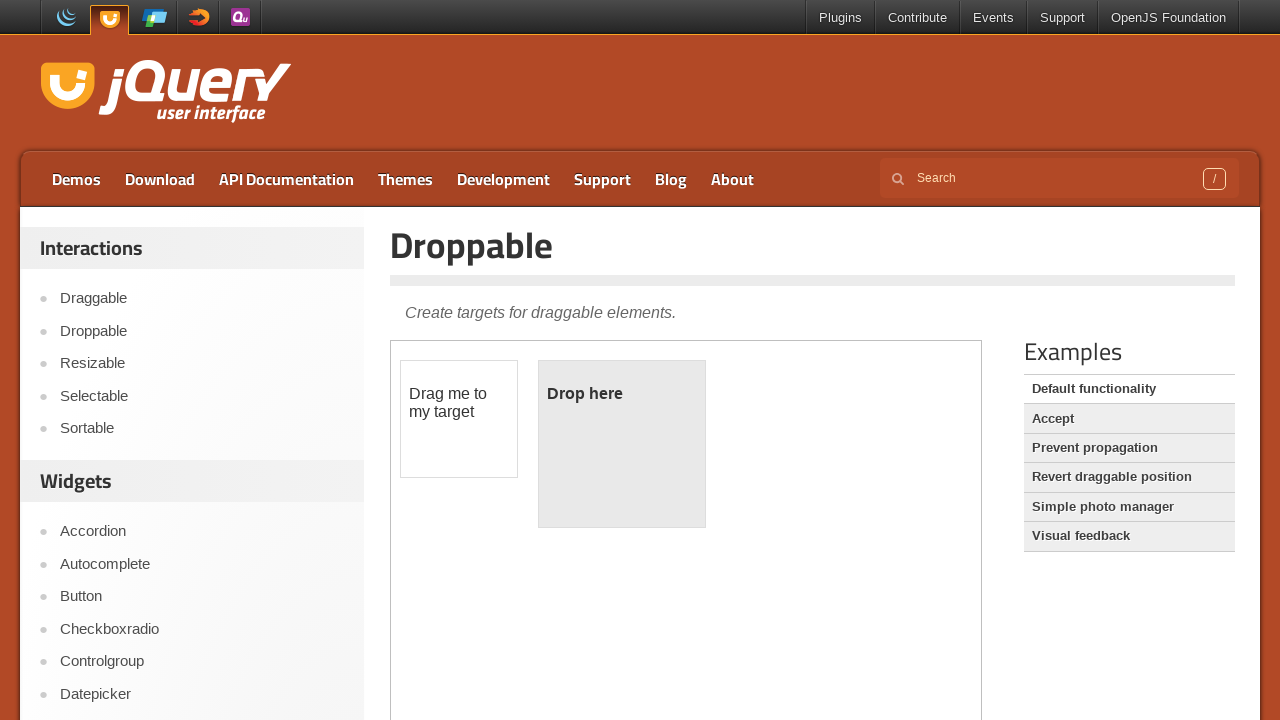

Located the draggable element within iframe
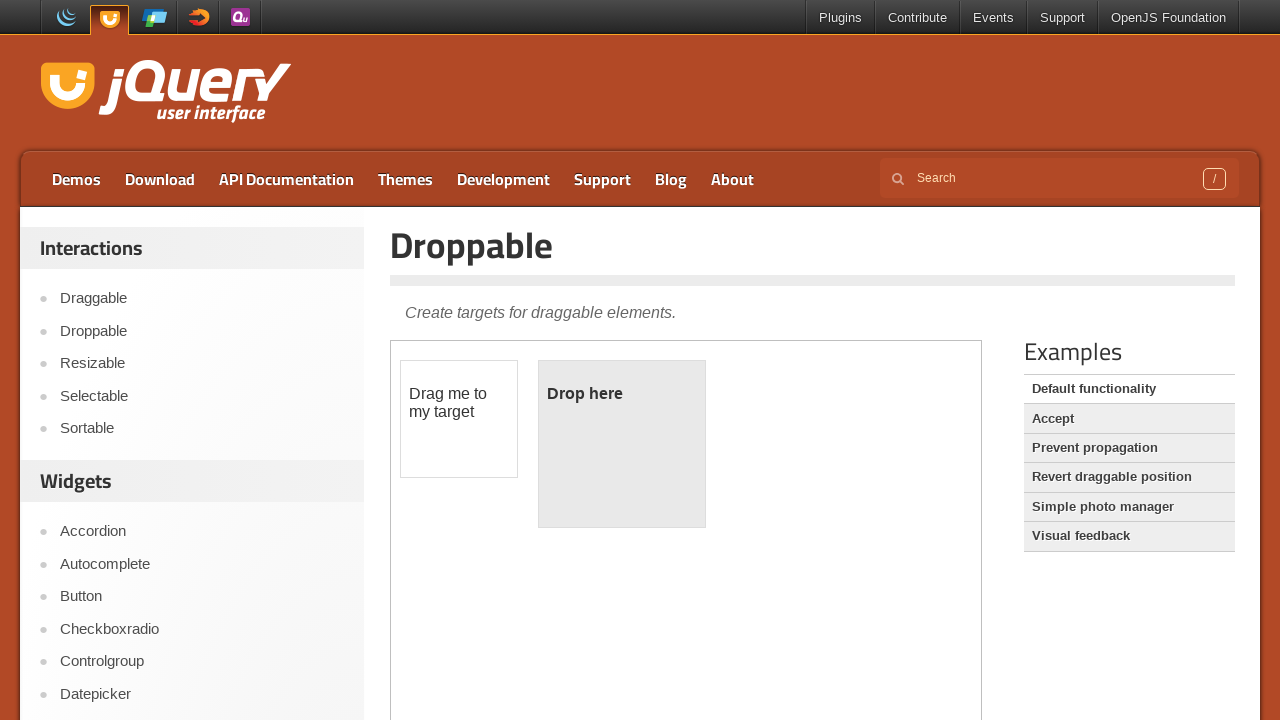

Located the droppable target element within iframe
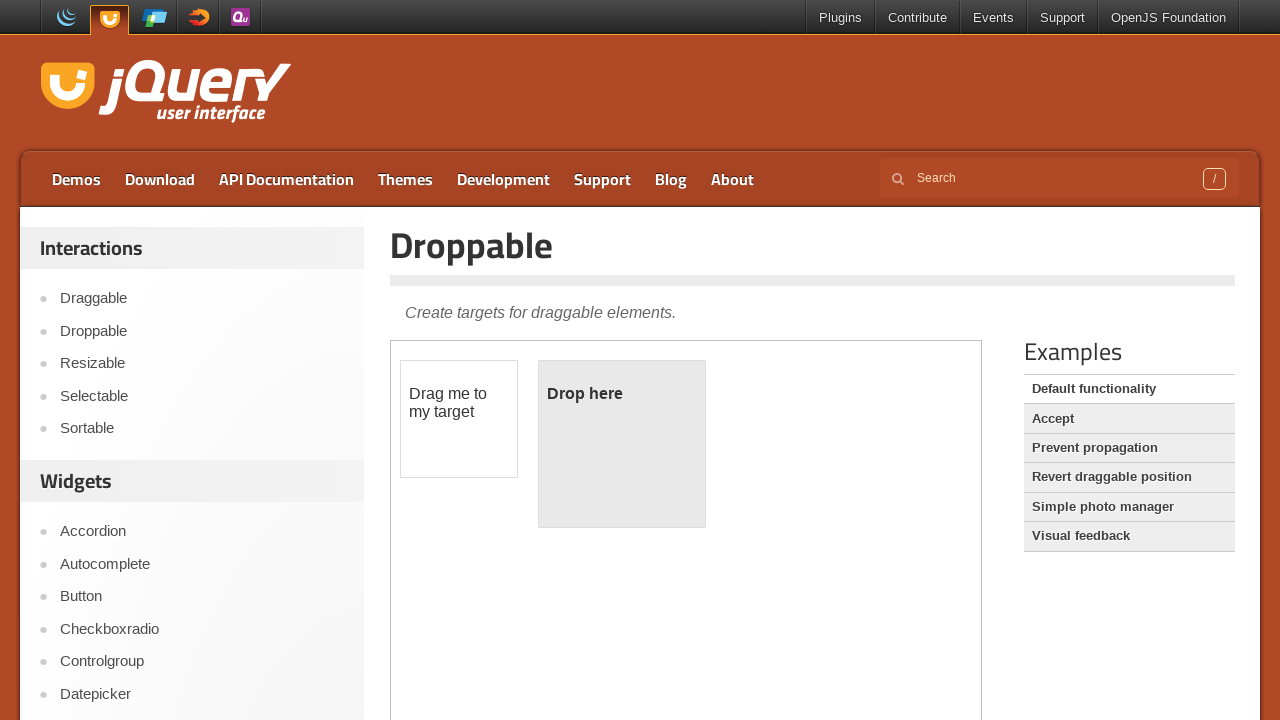

Dragged the source element to the target element at (622, 444)
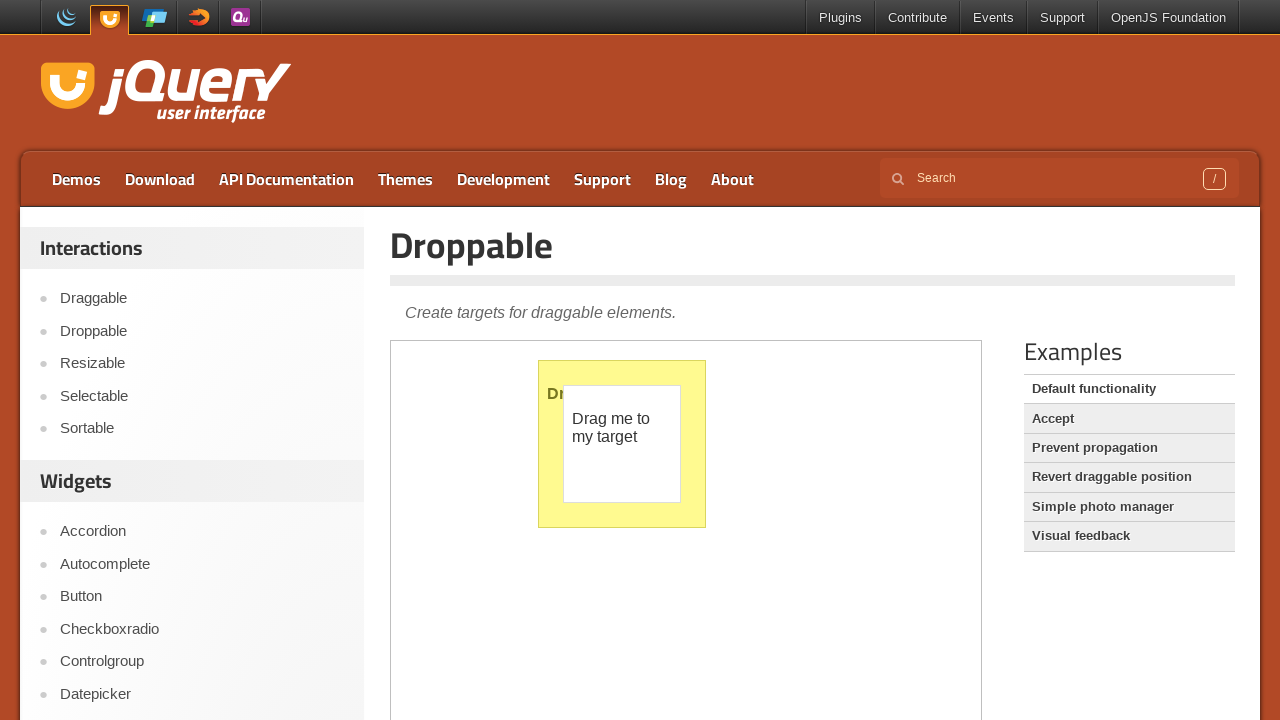

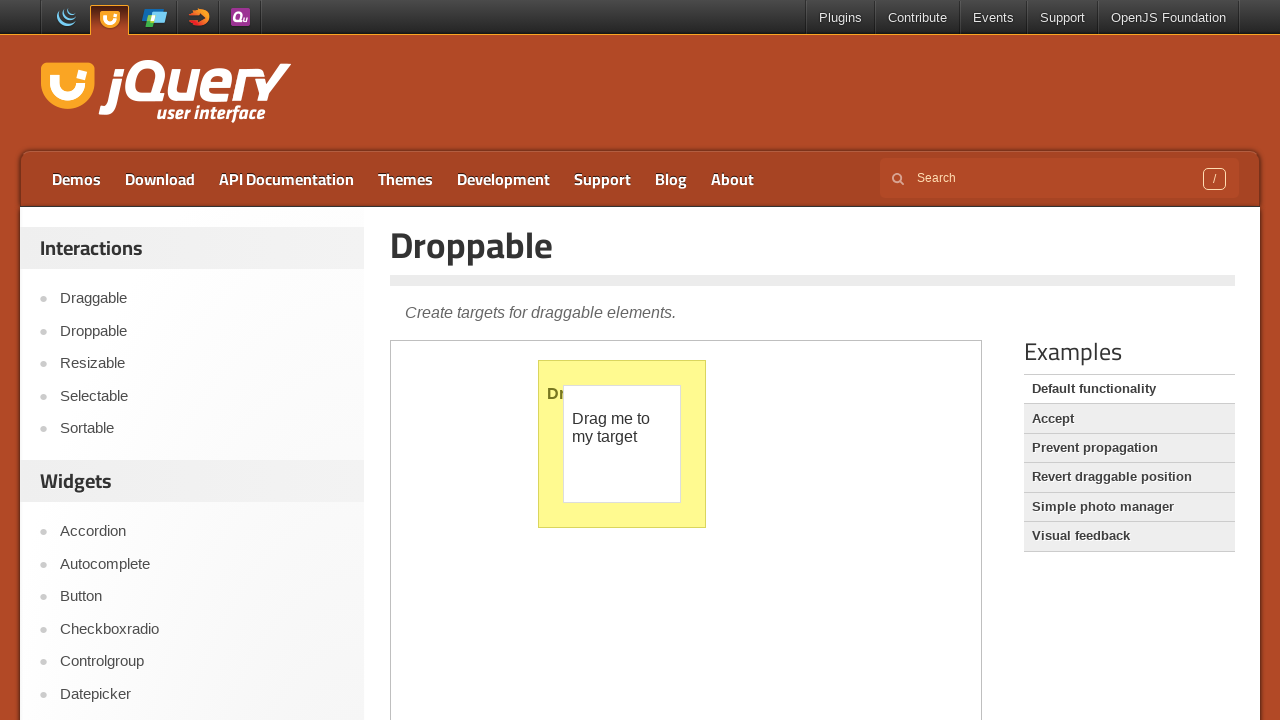